Tests that the Browse Languages page shows submenu with category A

Starting URL: http://www.99-bottles-of-beer.net/

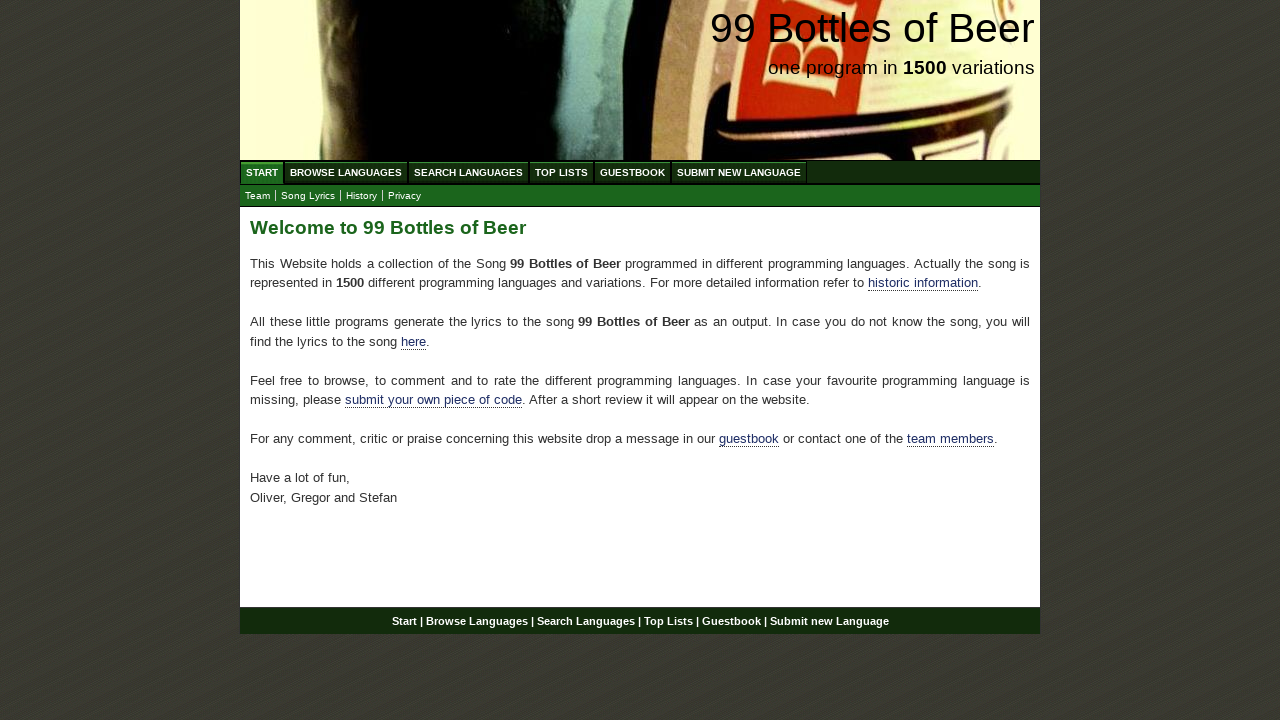

Clicked on Browse Languages menu link at (346, 172) on a[href='/abc.html']
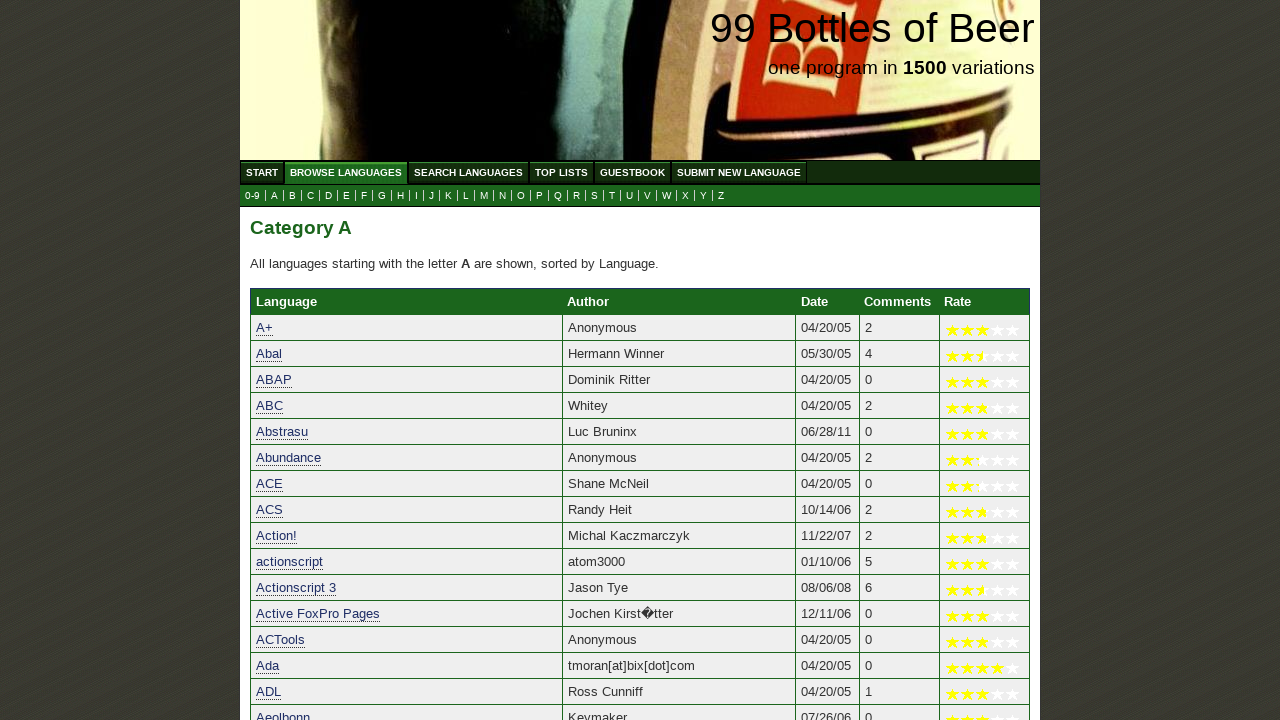

Located the A submenu link element
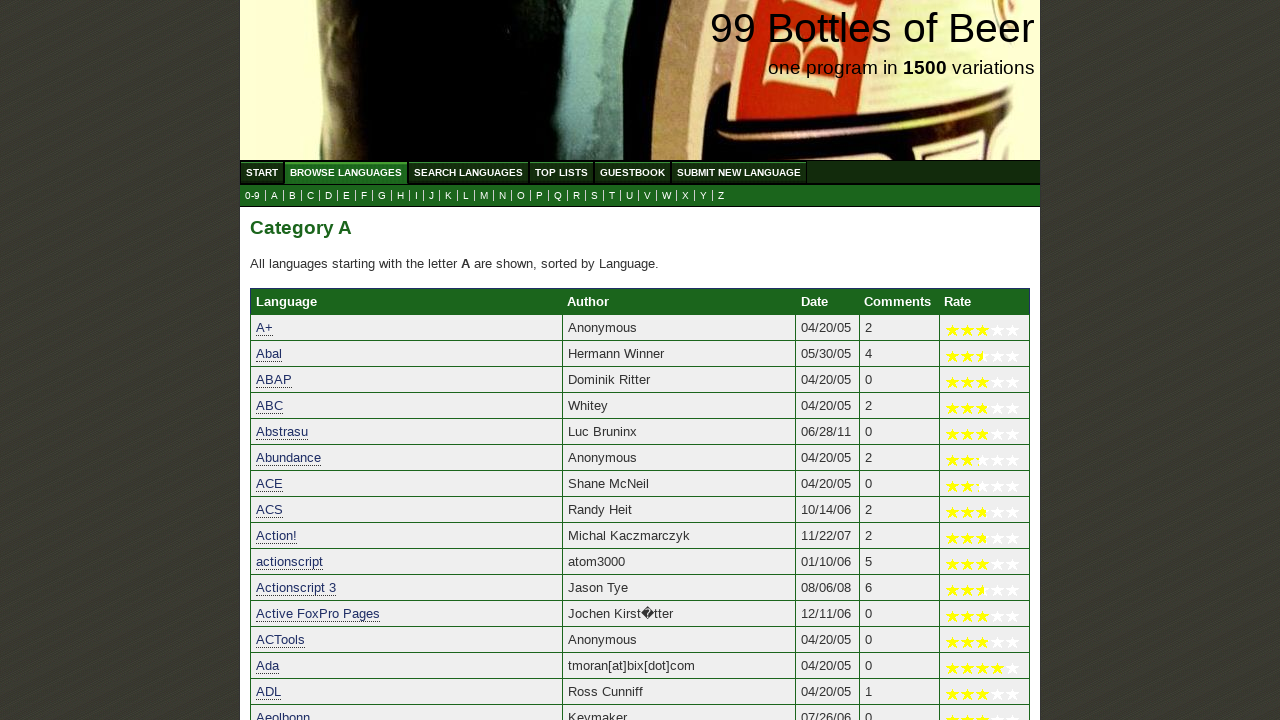

Waited for A submenu link to be visible
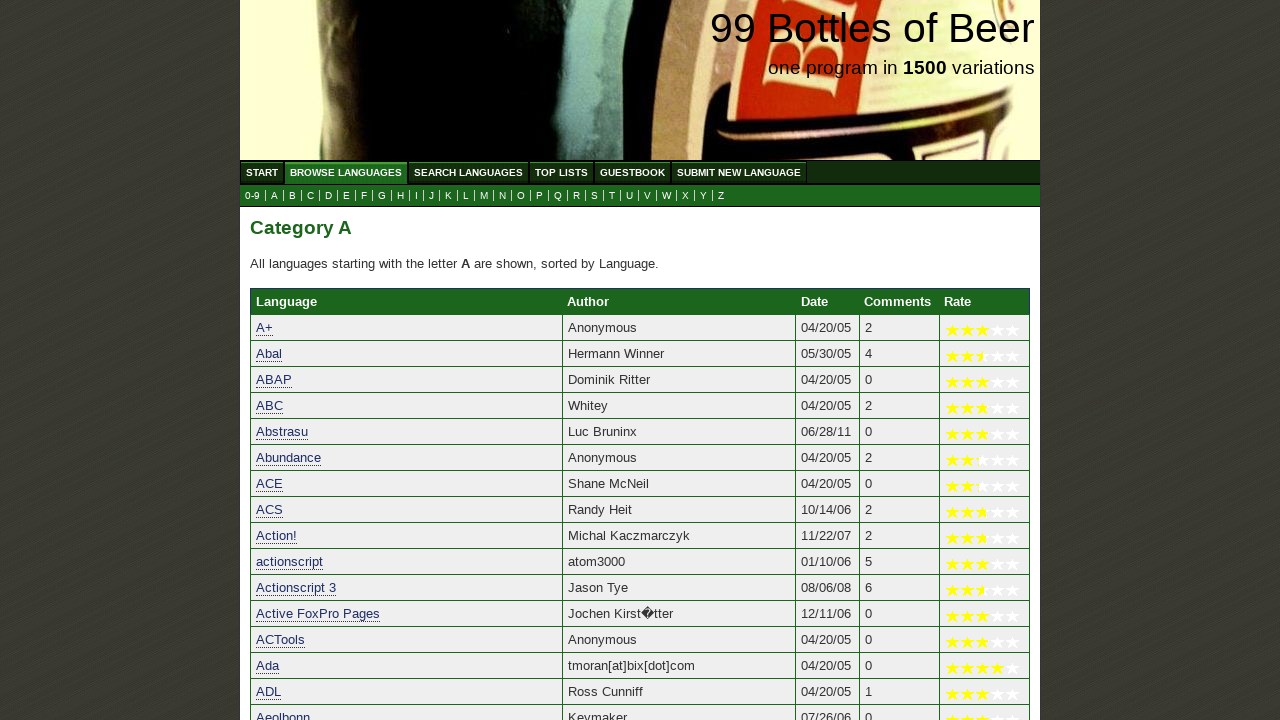

Verified A submenu link displays correct text content 'A'
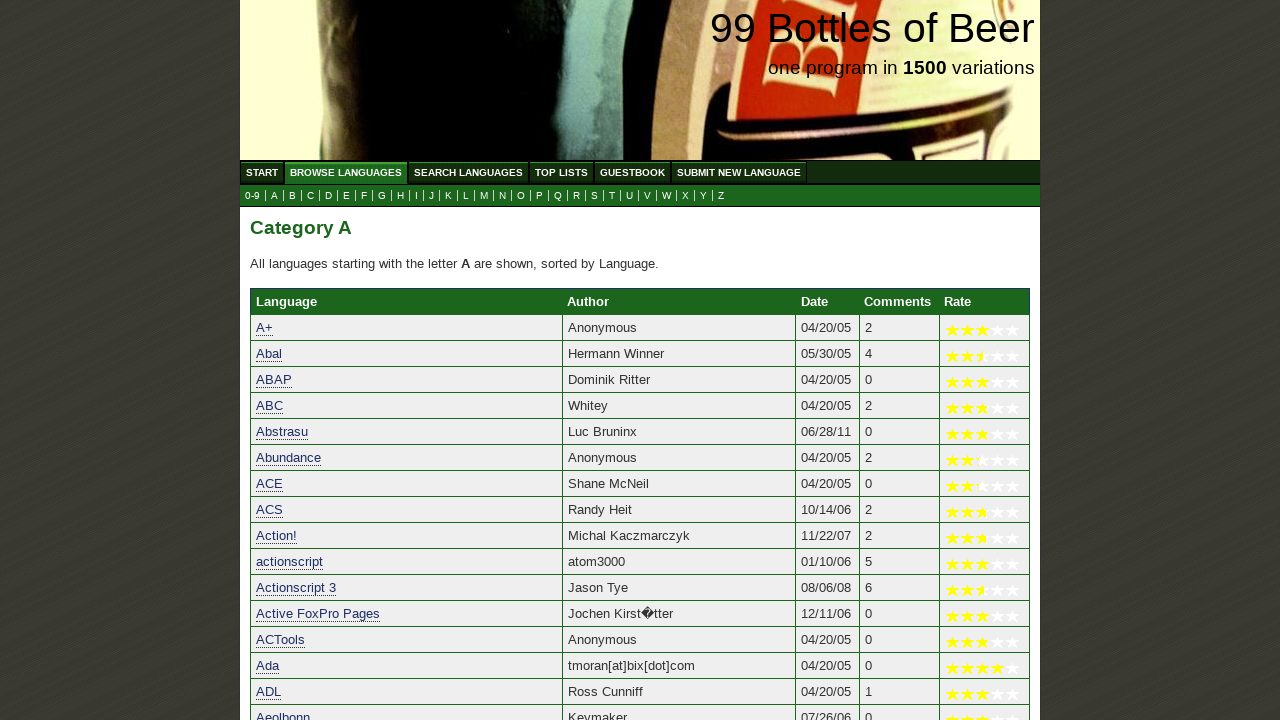

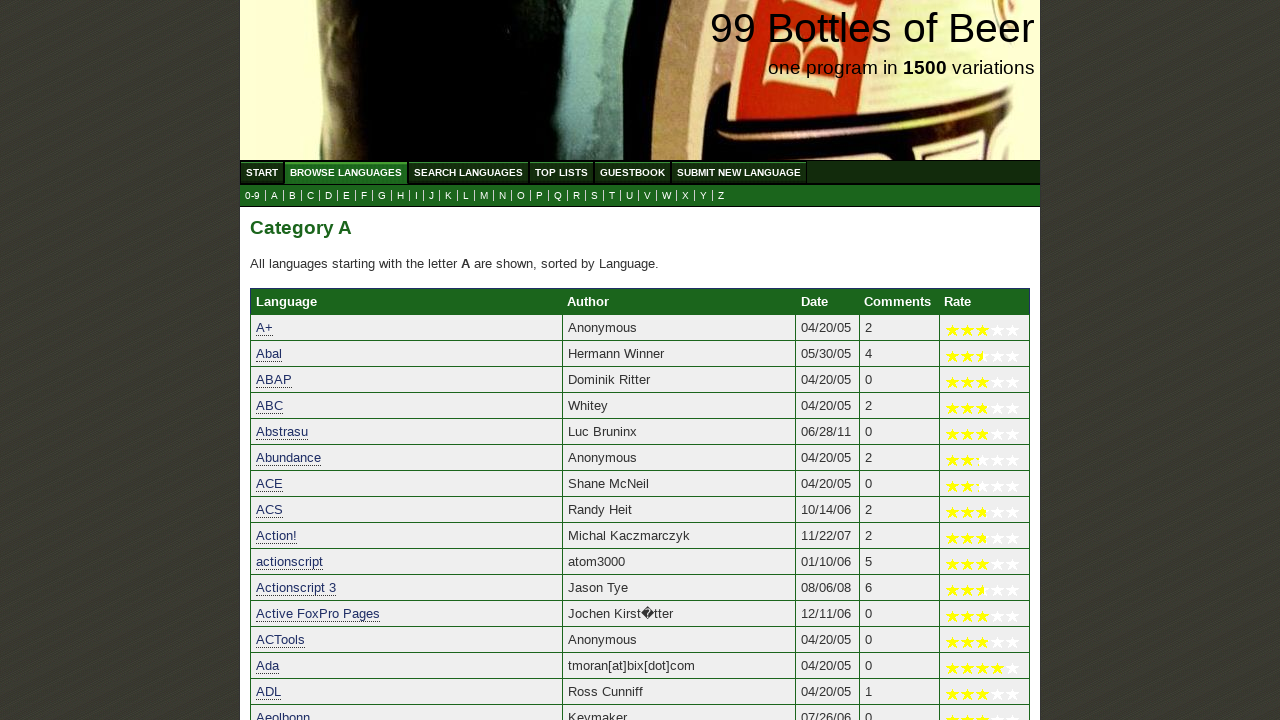